Tests that clicking the YouTube social media icon in the footer opens a new window redirecting to UltimateQA YouTube channel

Starting URL: https://ultimateqa.com/automation

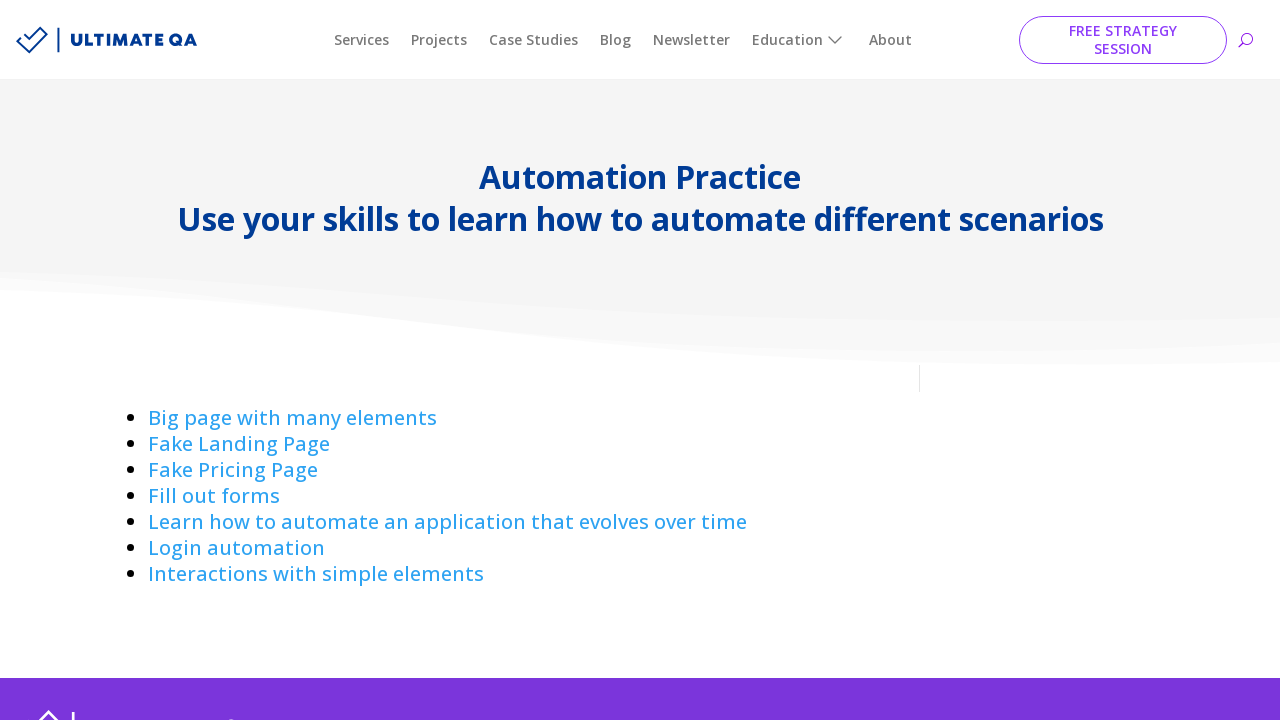

Navigated to https://ultimateqa.com/automation
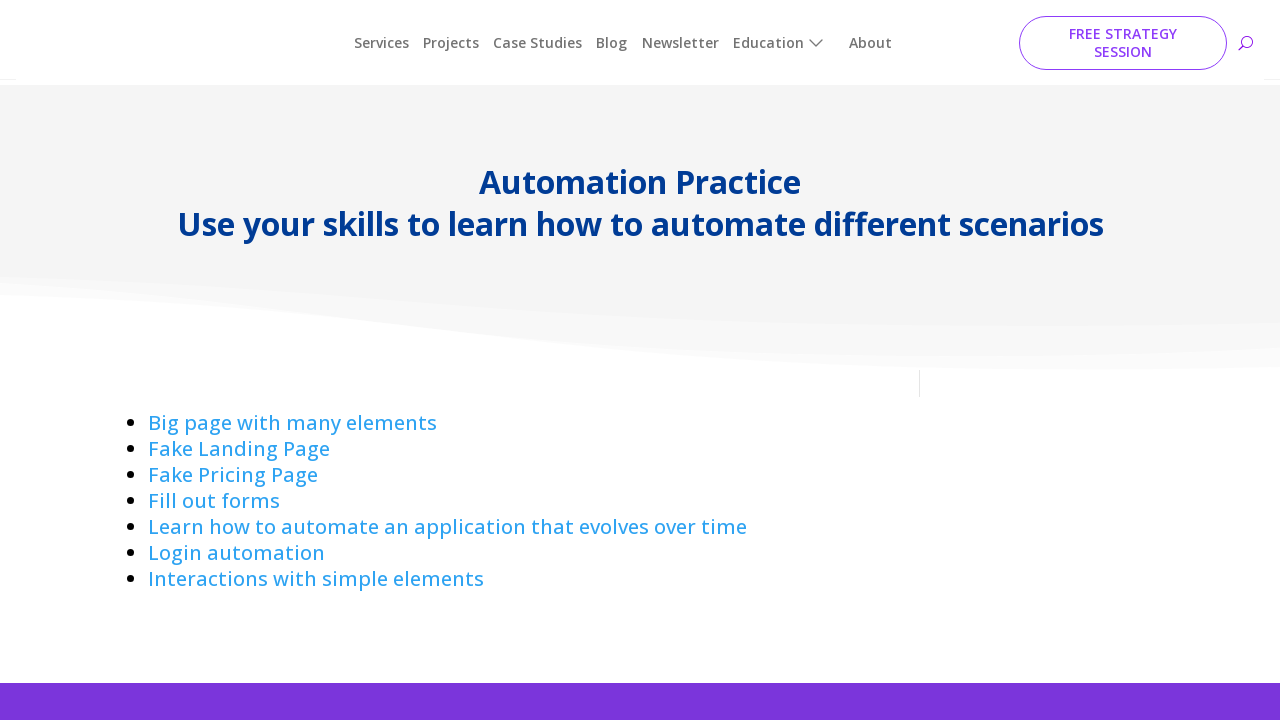

Clicked YouTube social media icon in footer at (242, 616) on .et_pb_social_media_follow_network_4_tb_footer > .icon
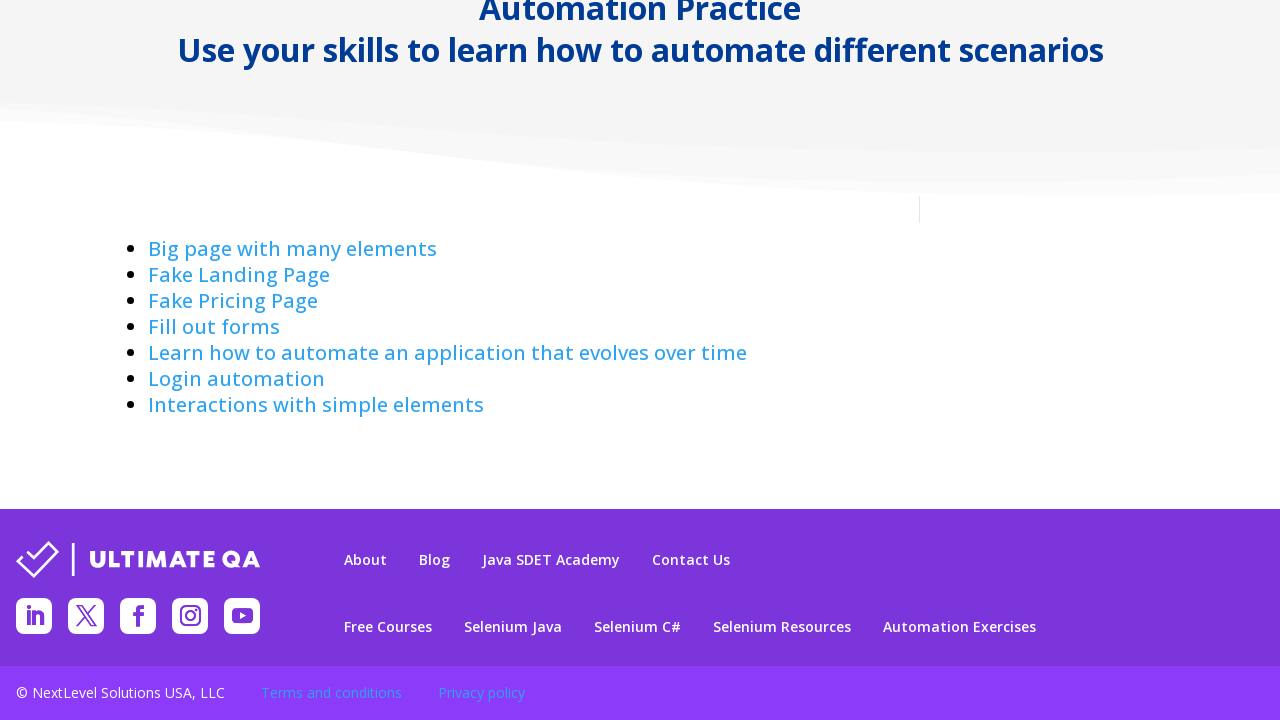

New window opened and loaded with YouTube redirect
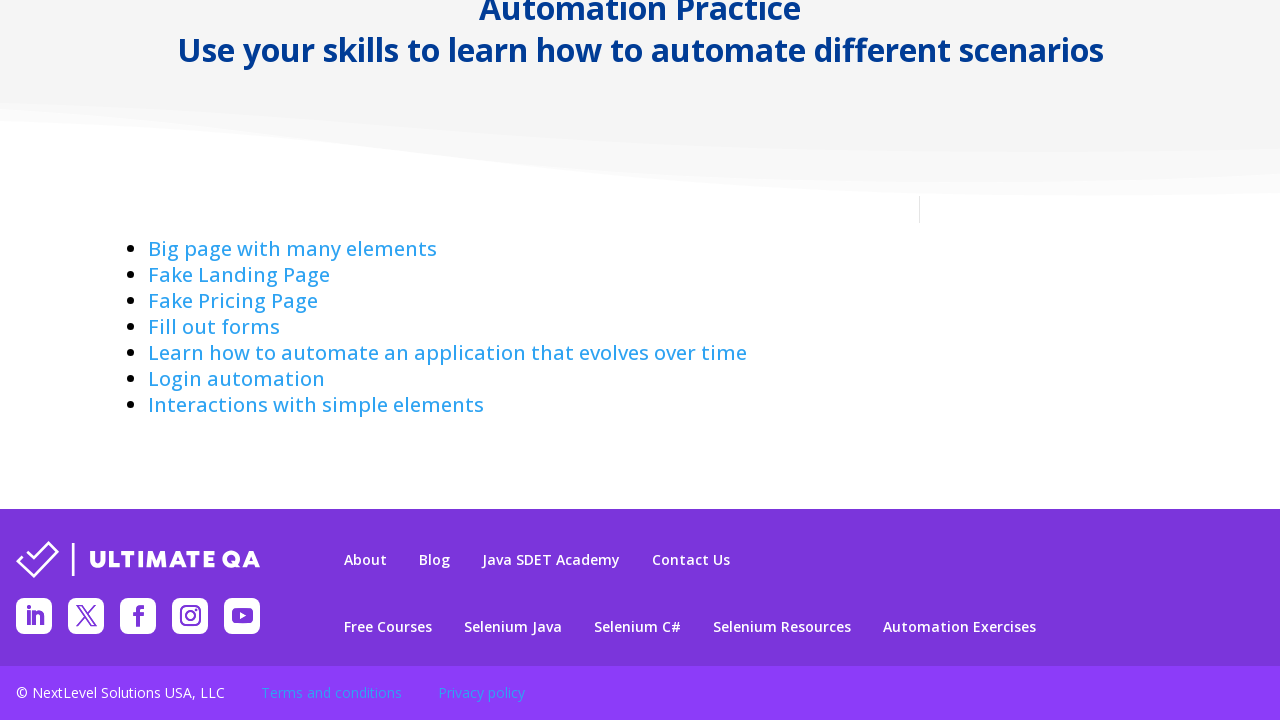

Verified new page title contains 'UltimateQA' or 'YouTube': UltimateQA - YouTube
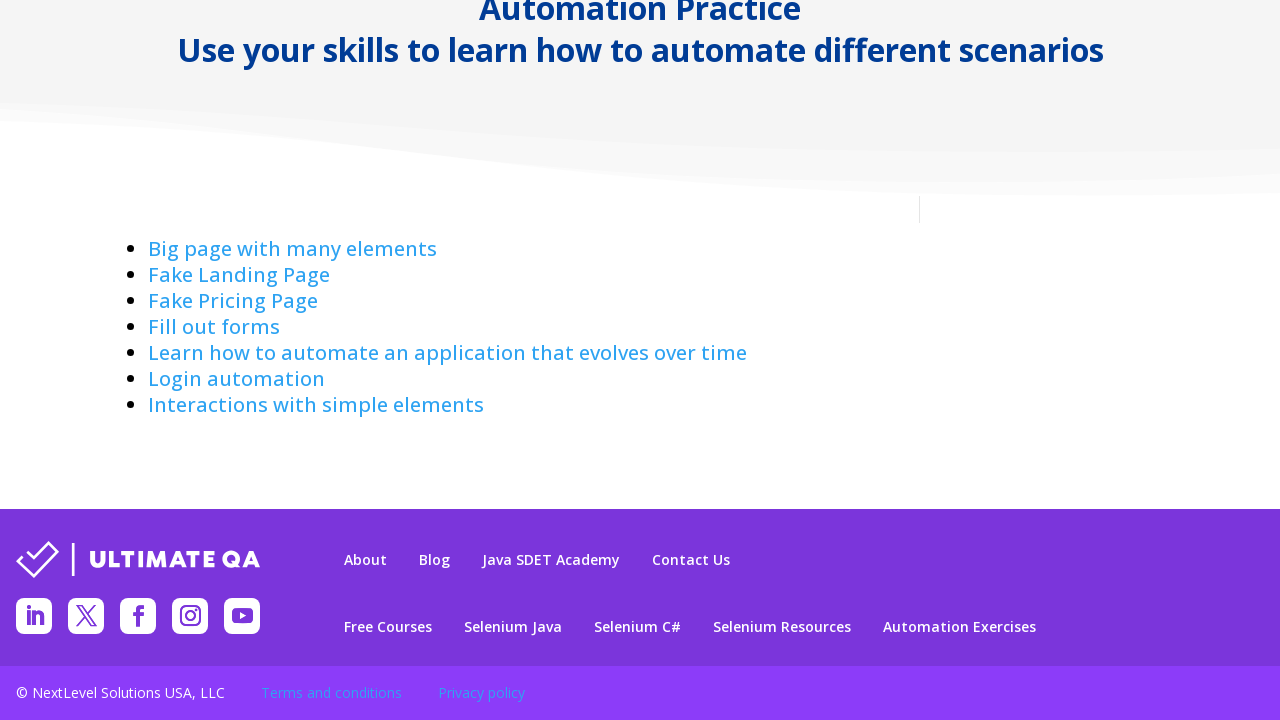

Closed the YouTube redirect window
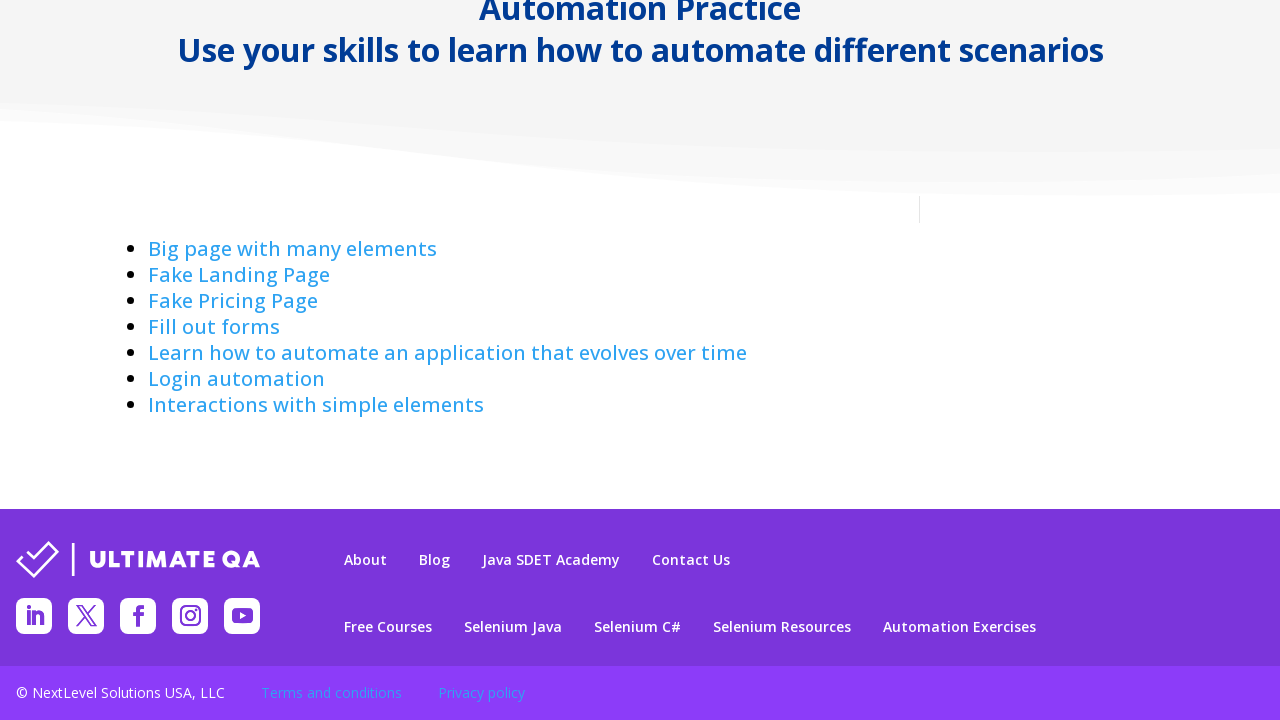

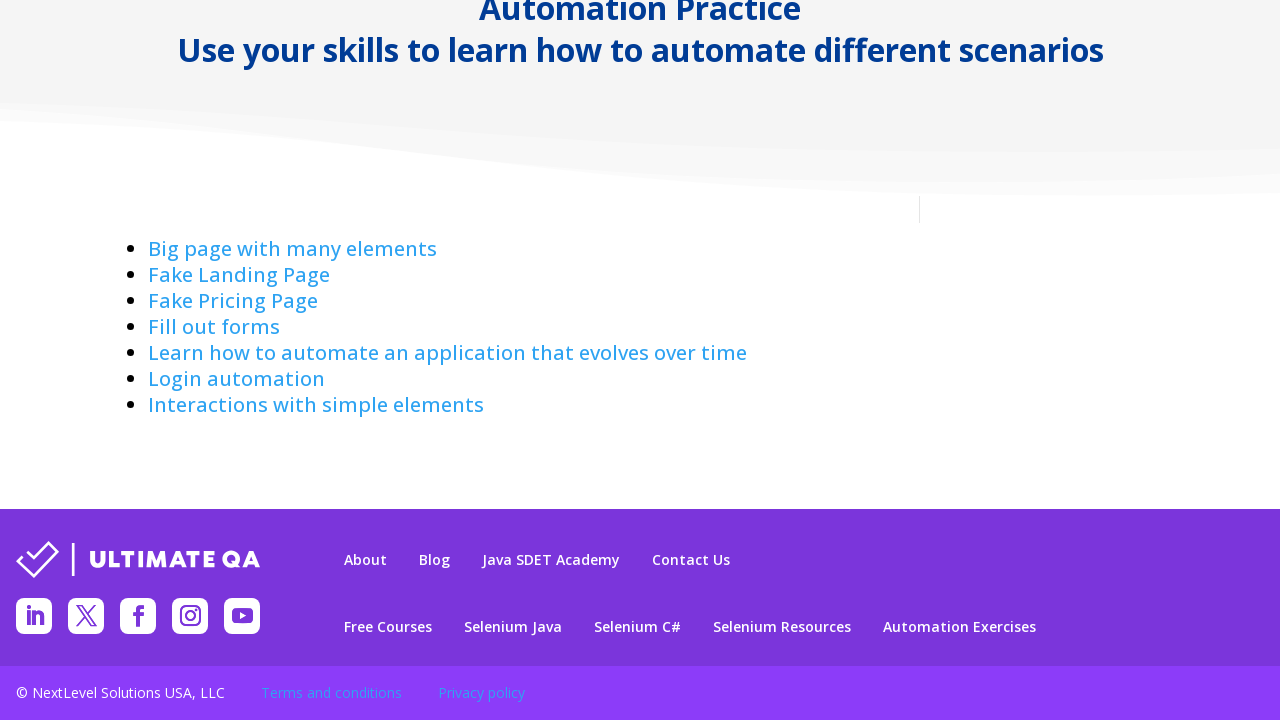